Tests multi-selection box by clicking on Hyundai option

Starting URL: http://omayo.blogspot.com/

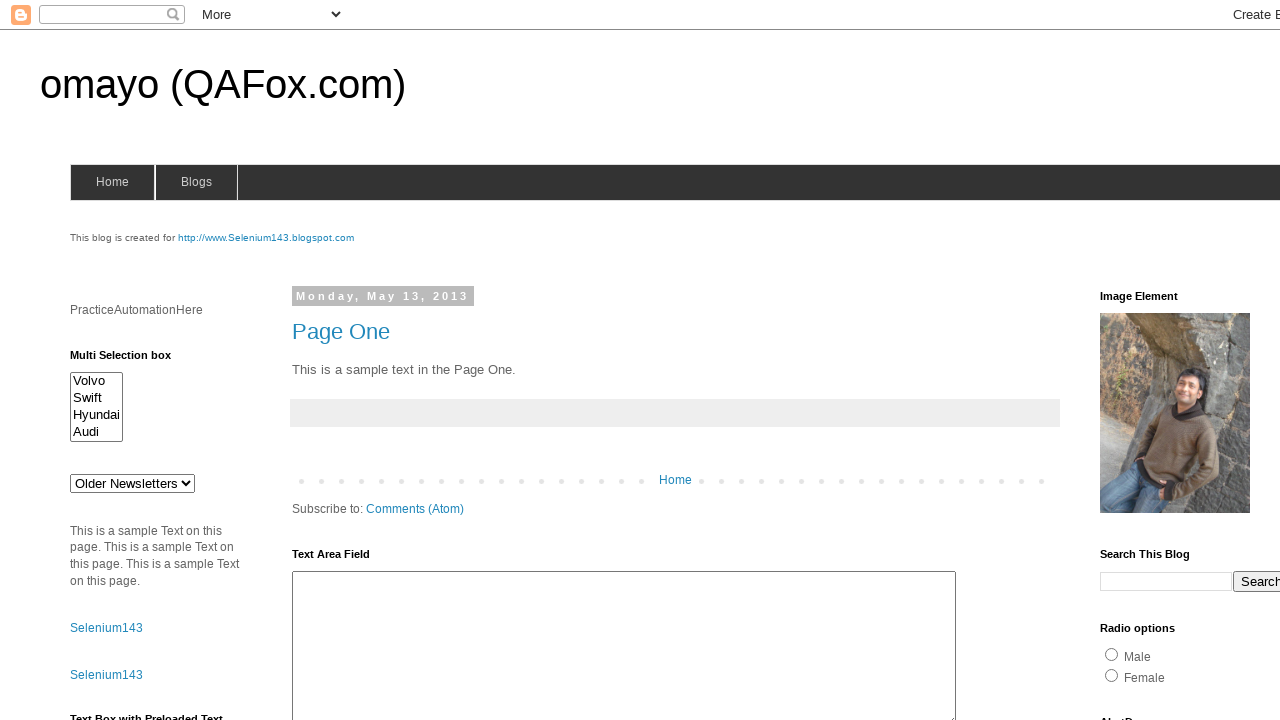

Clicked on Hyundai option in multi-select box at (96, 415) on option:has-text('Hyundai')
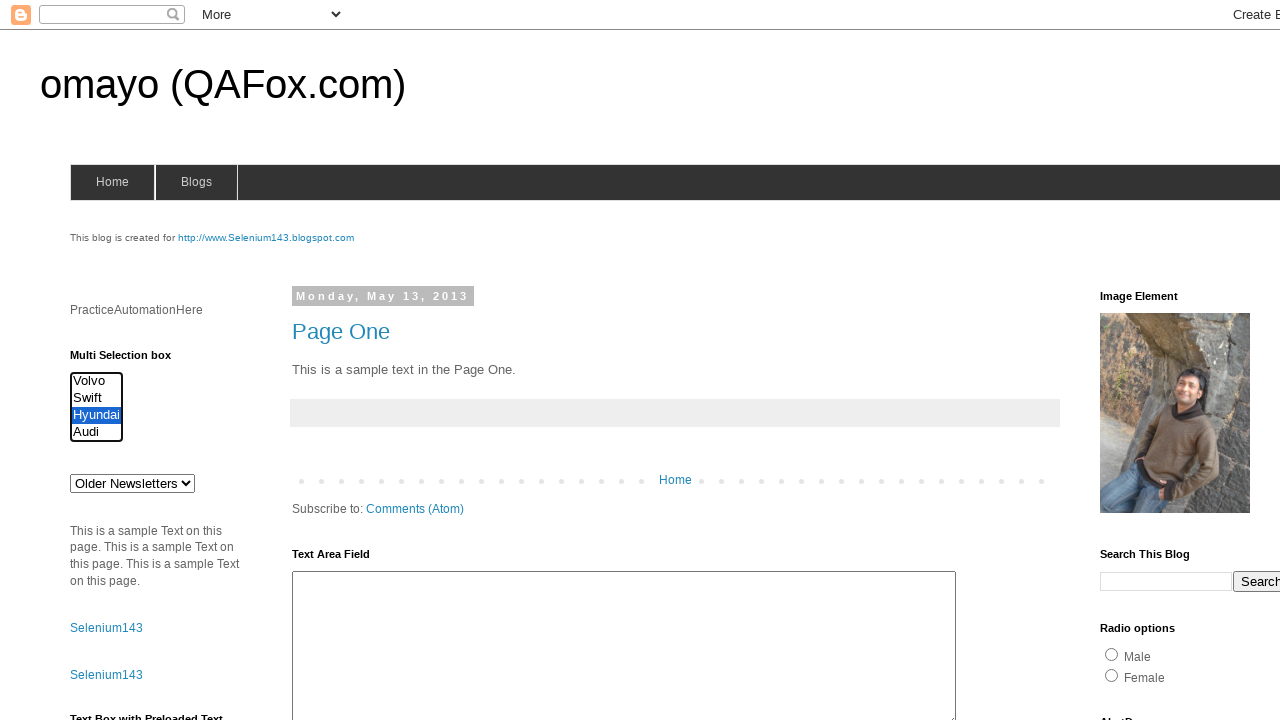

Verified Hyundai option is visible in multi-select box
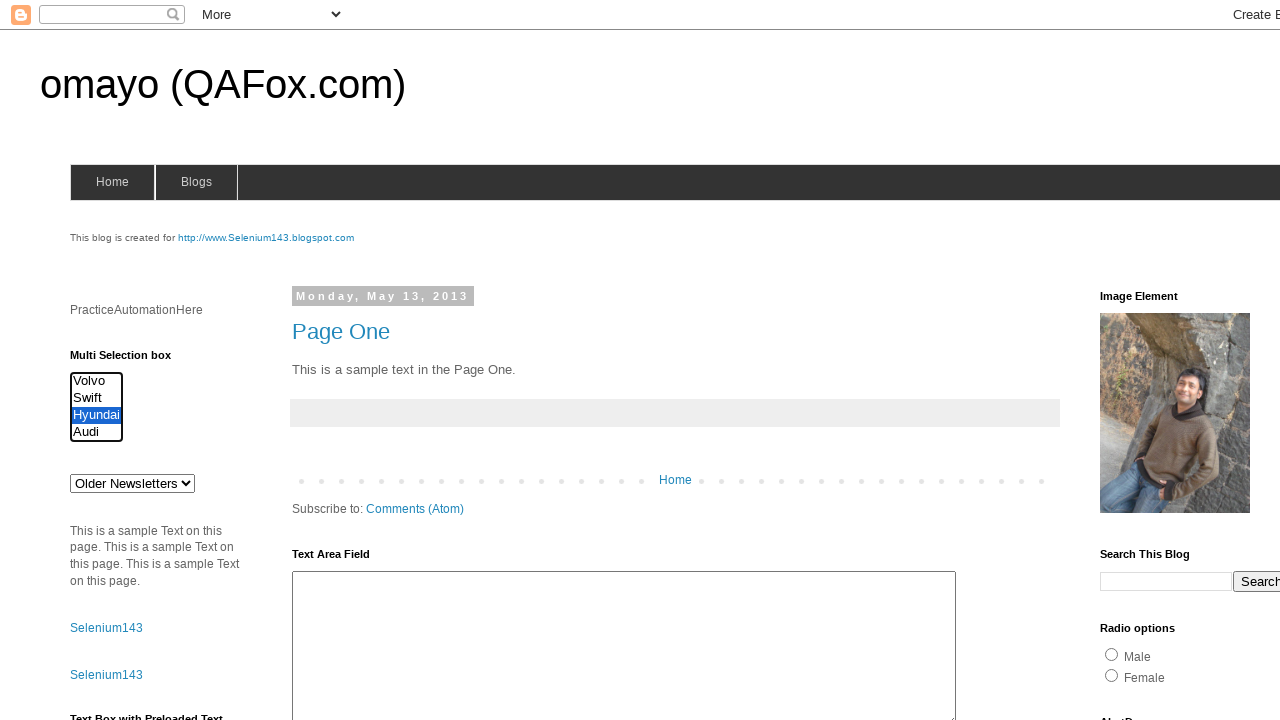

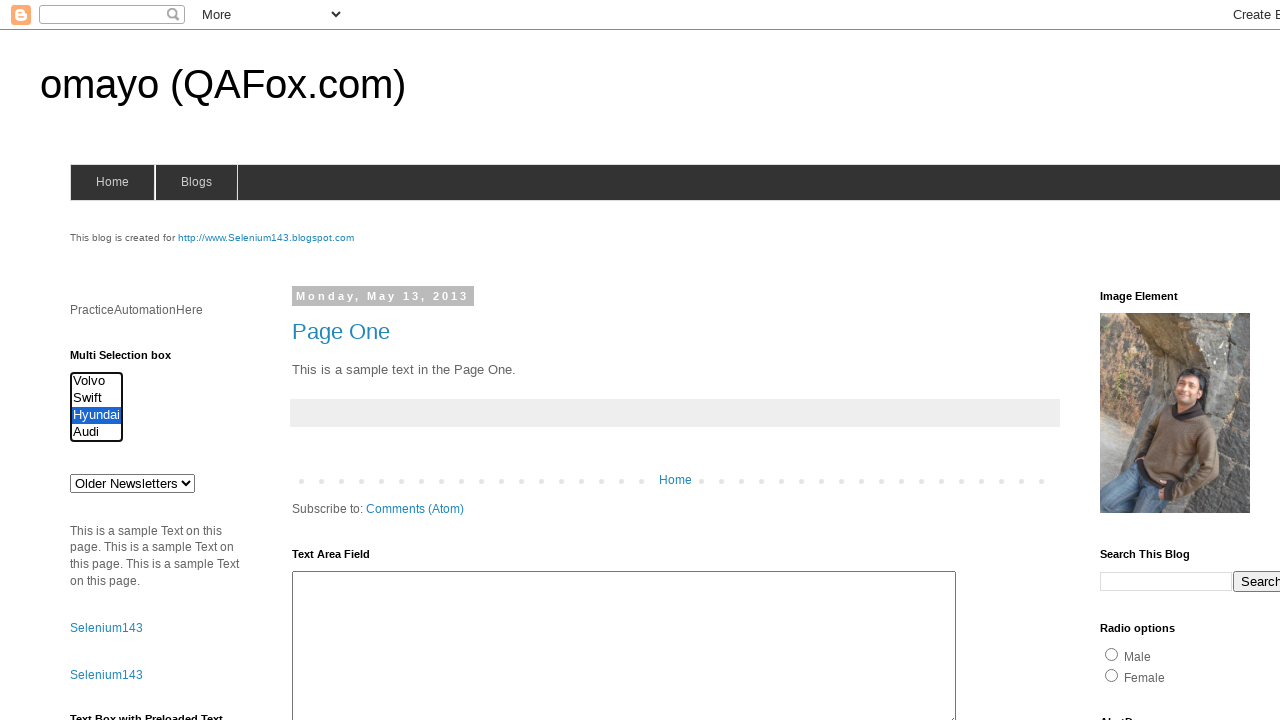